Tests Prevent Propagation by dragging element to the inner not-greedy drop box

Starting URL: https://demoqa.com/droppable

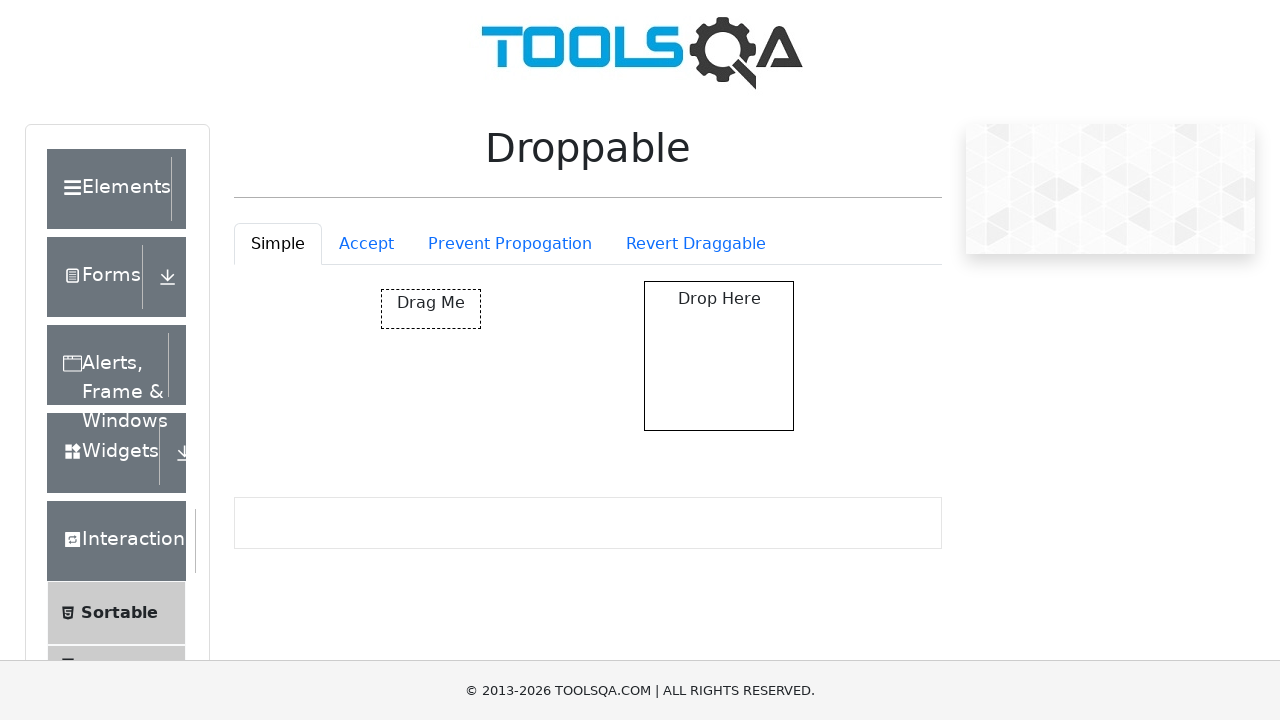

Clicked on the Prevent Propagation tab at (510, 244) on #droppableExample-tab-preventPropogation
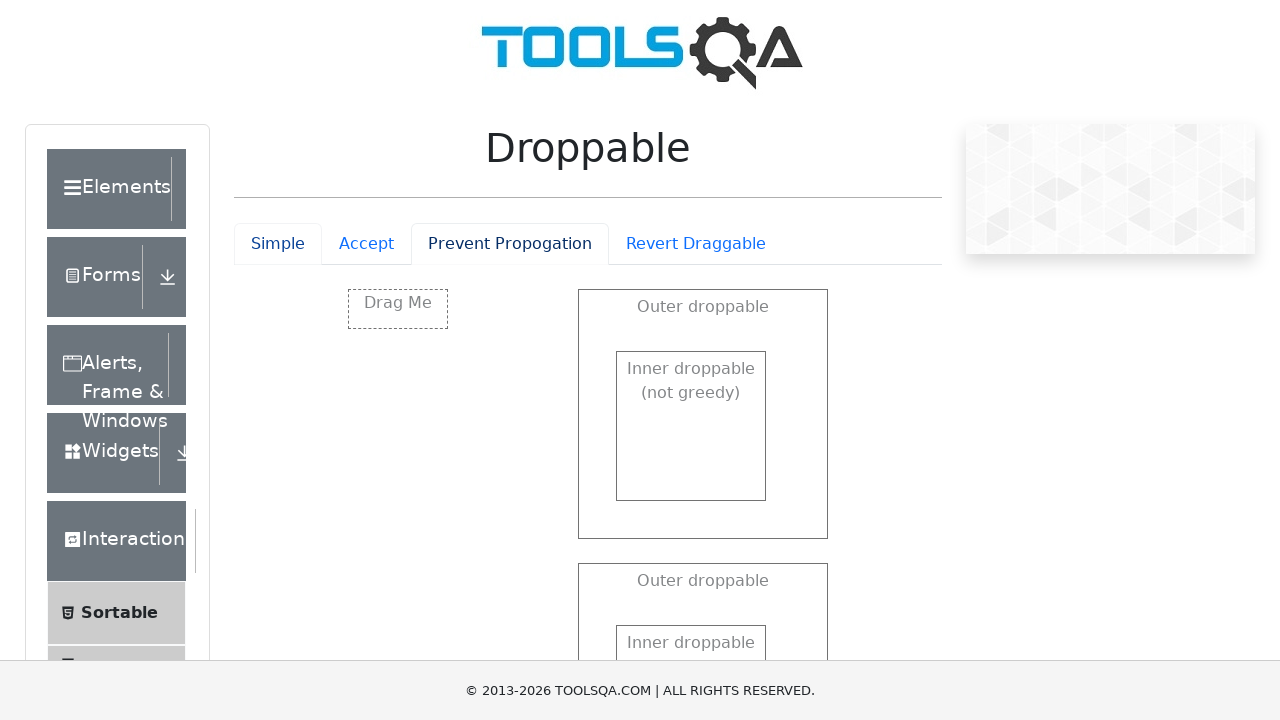

Located source element (dragBox)
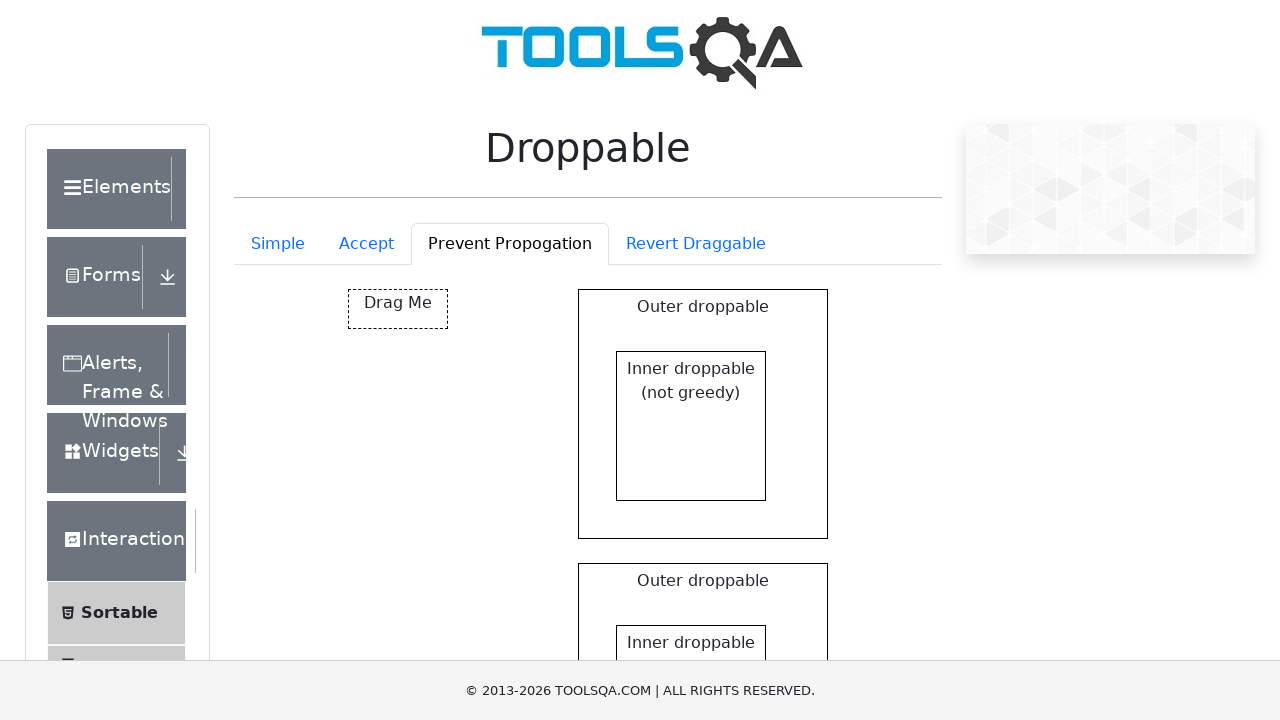

Located target element (notGreedyInnerDropBox)
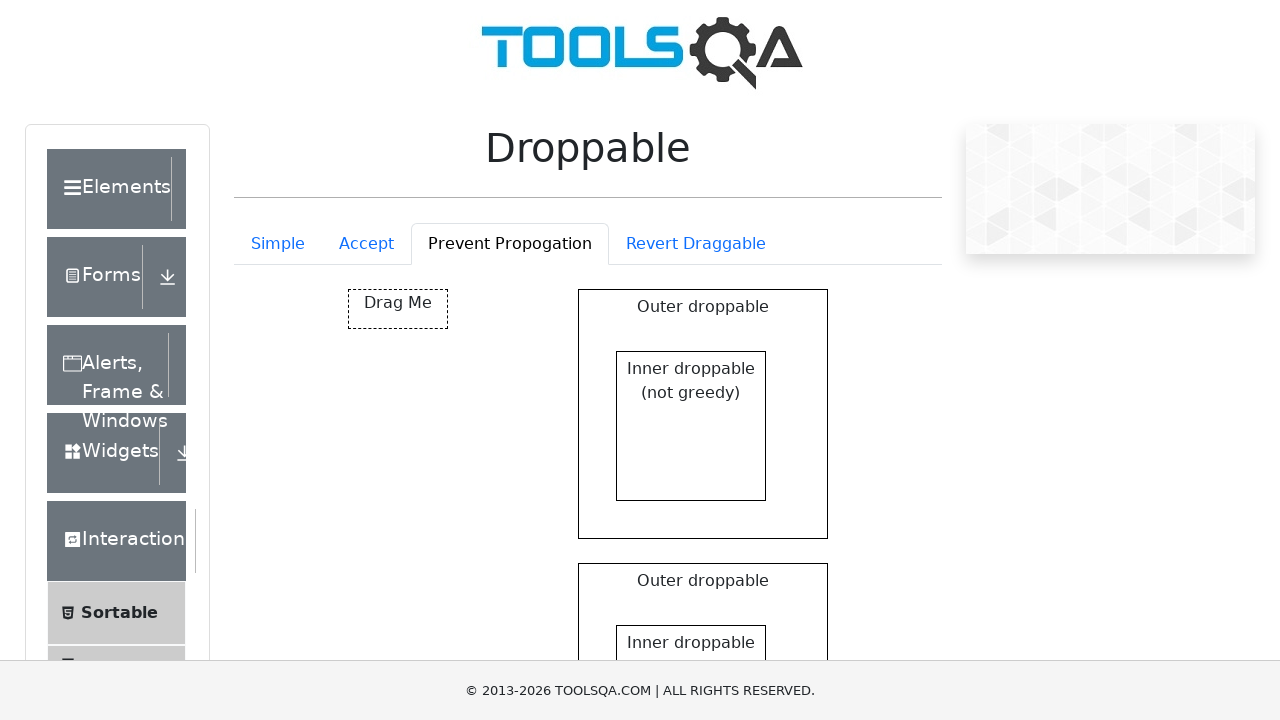

Dragged source element to the inner not-greedy drop box at (691, 426)
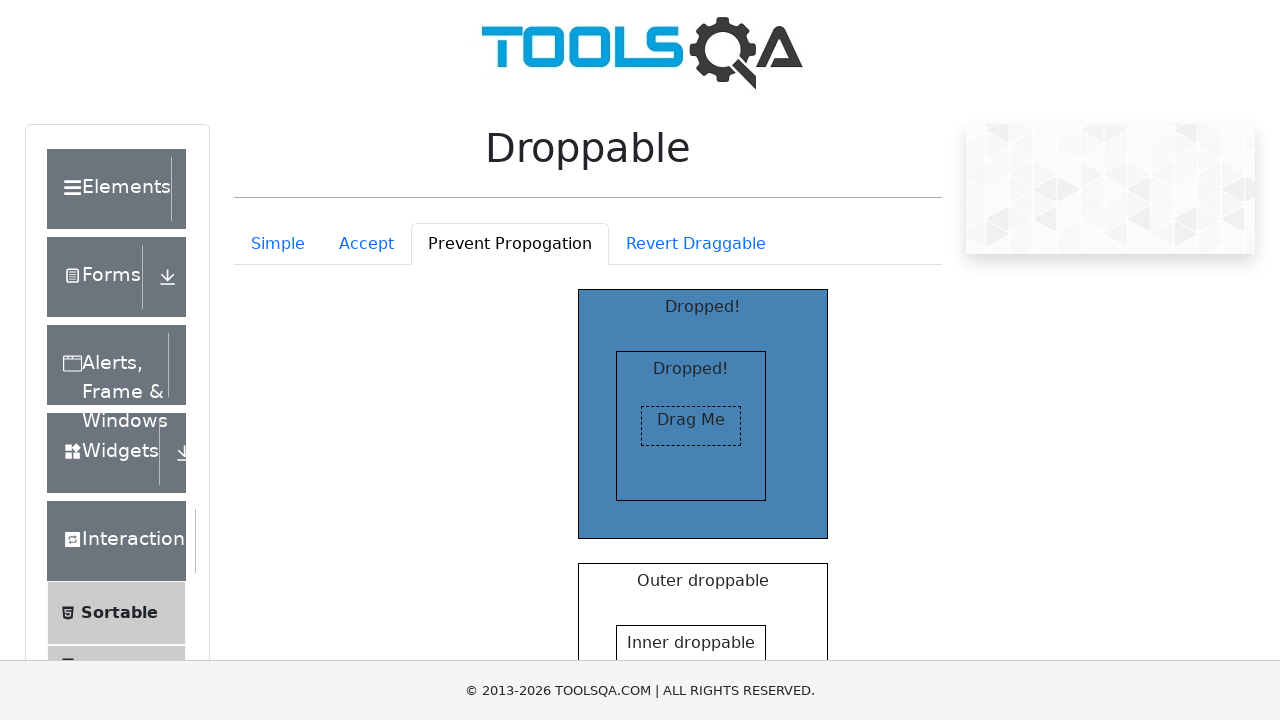

Verified that the inner drop box shows 'Dropped!' text
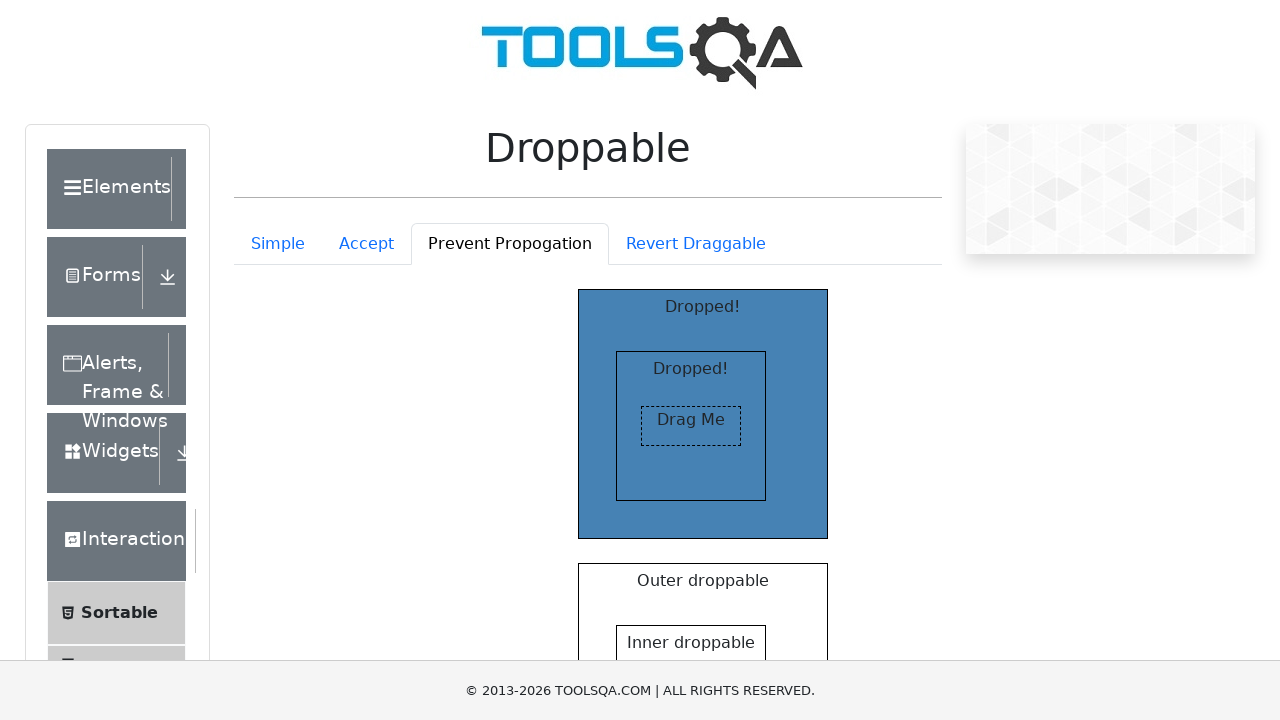

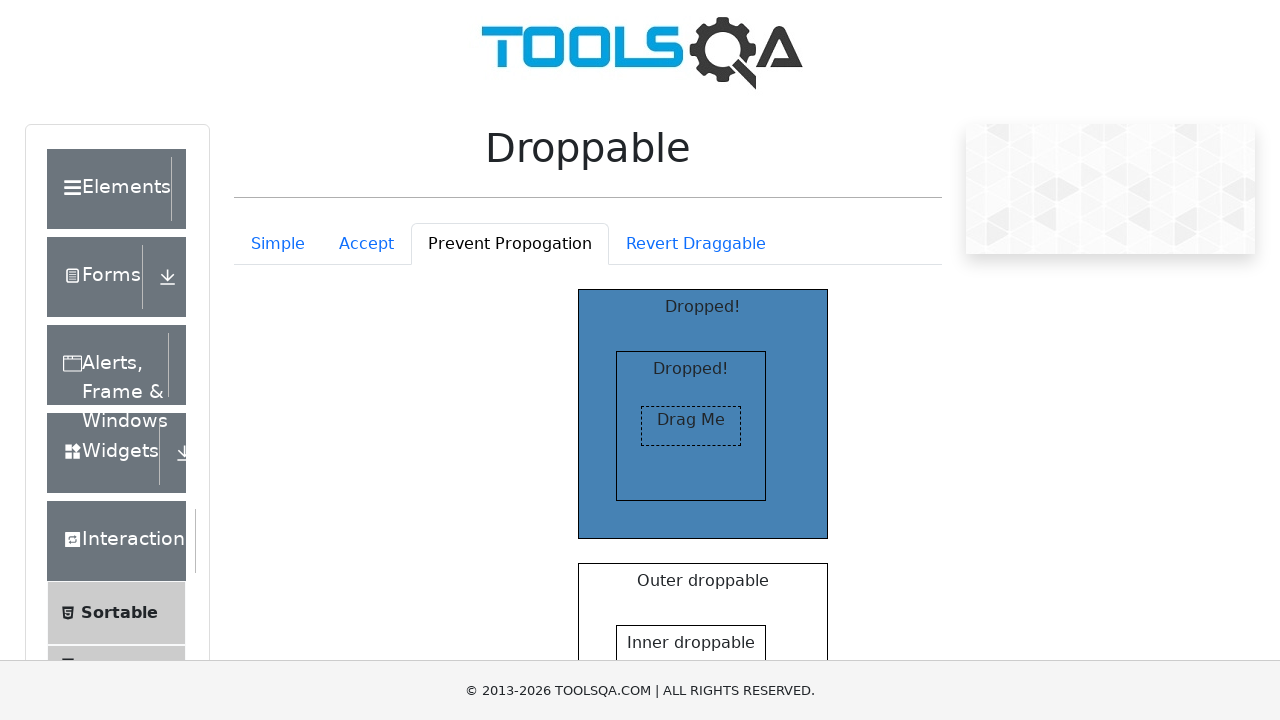